Tests dynamic controls by clicking Remove button, verifying "It's gone!" message, clicking Add button, and verifying "It's back!" message

Starting URL: https://the-internet.herokuapp.com/dynamic_controls

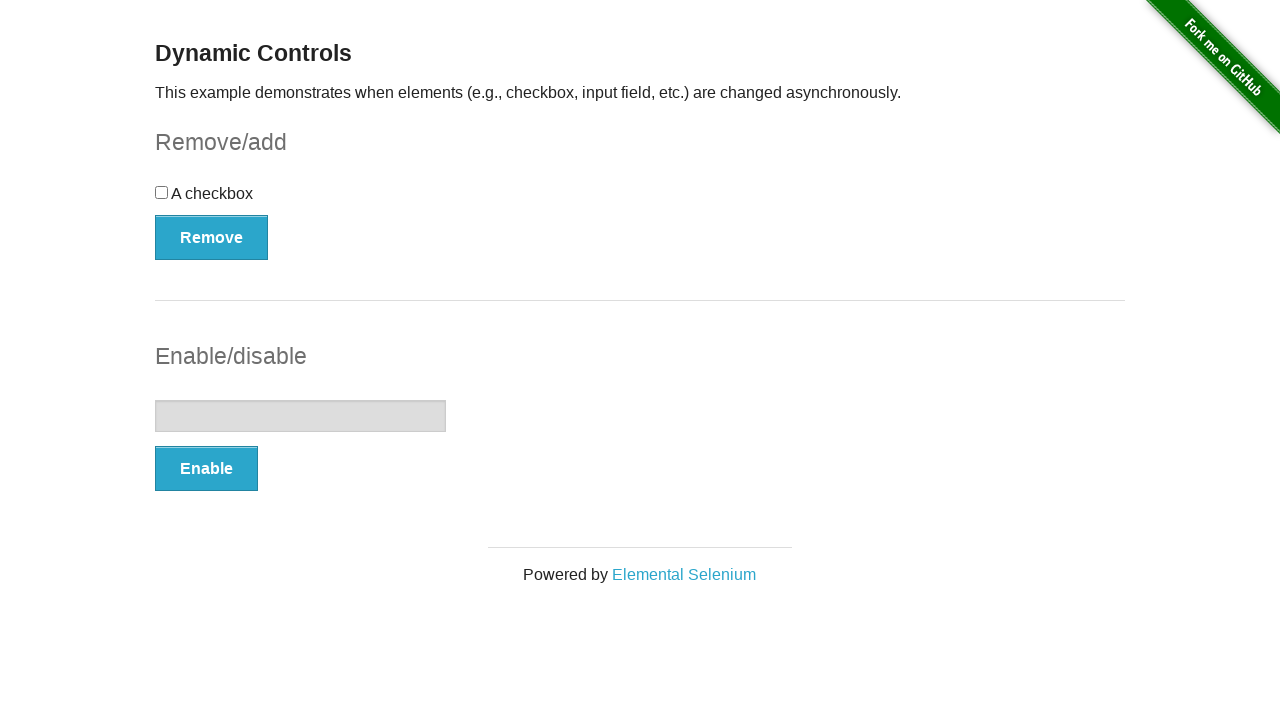

Navigated to dynamic controls page
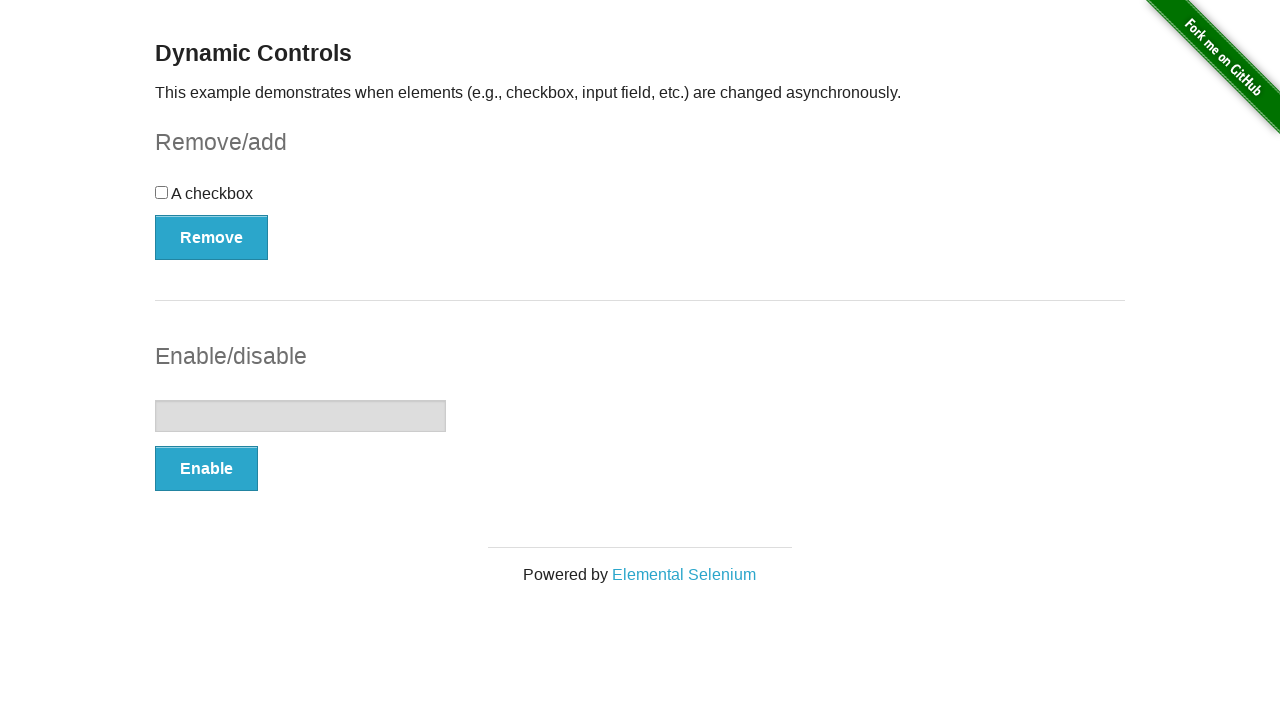

Clicked Remove button at (212, 237) on button:has-text('Remove')
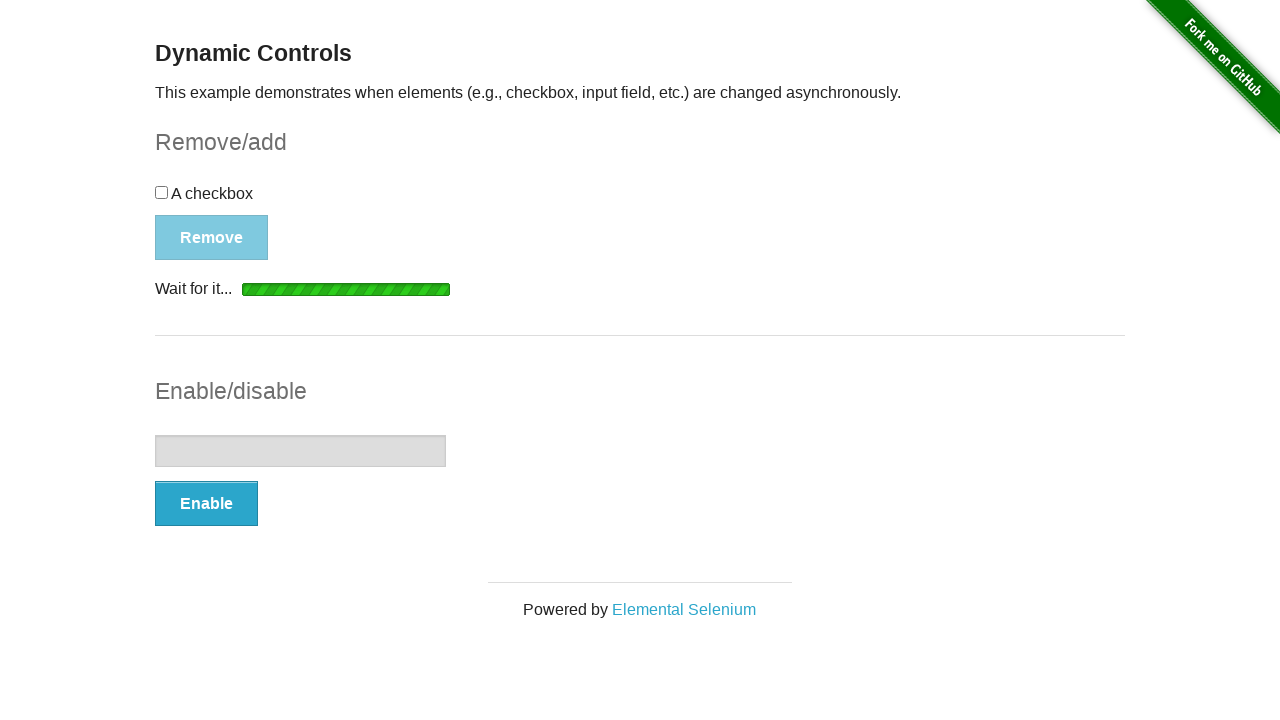

Verified 'It's gone!' message appeared
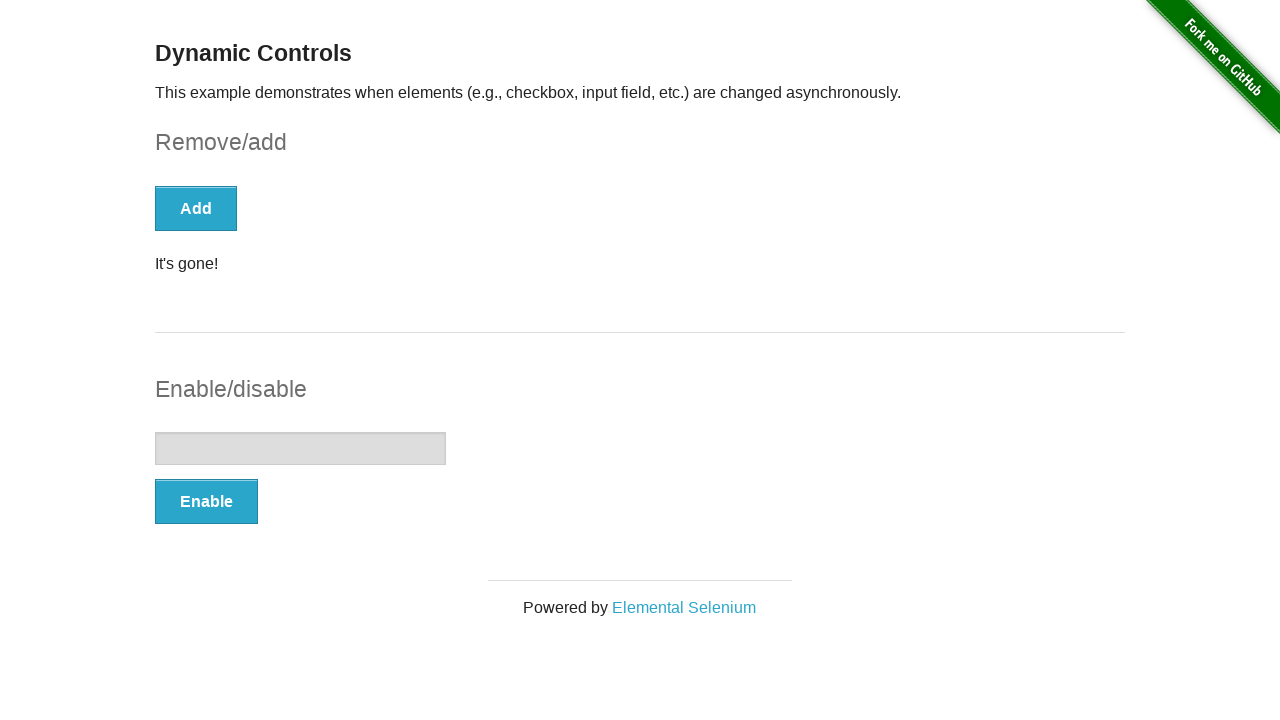

Clicked Add button at (196, 208) on button:has-text('Add')
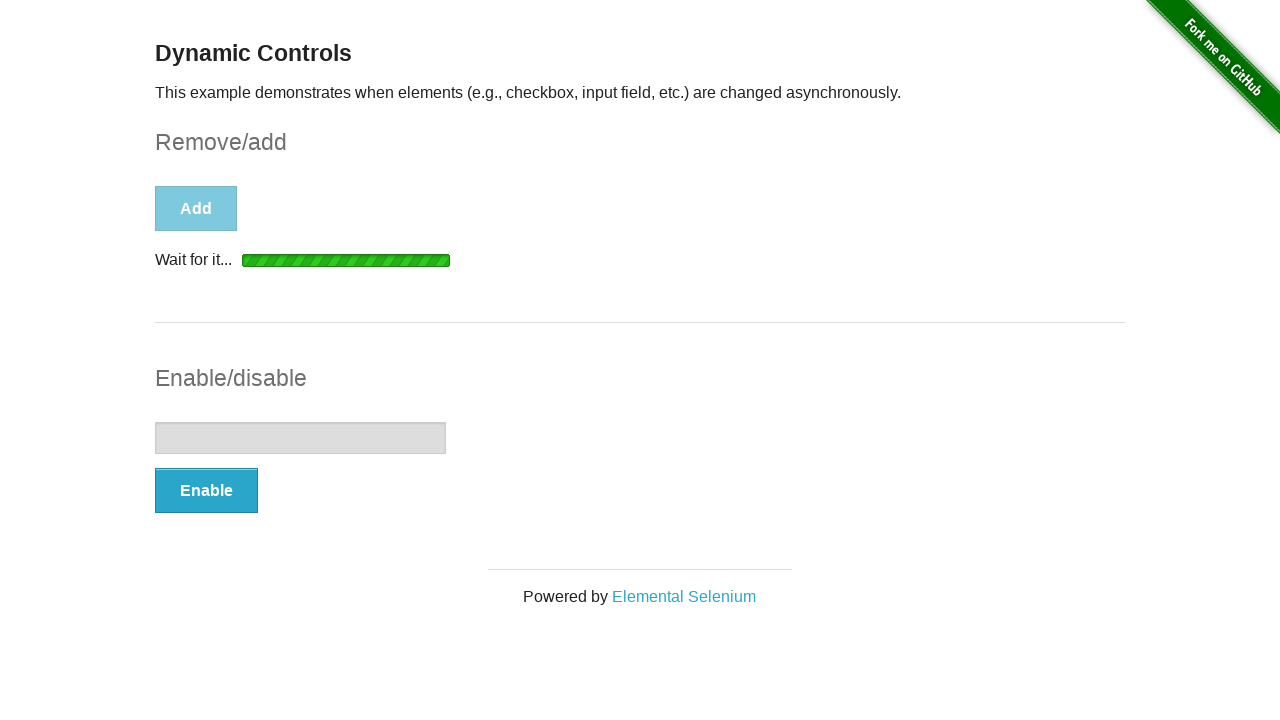

Verified 'It's back!' message appeared
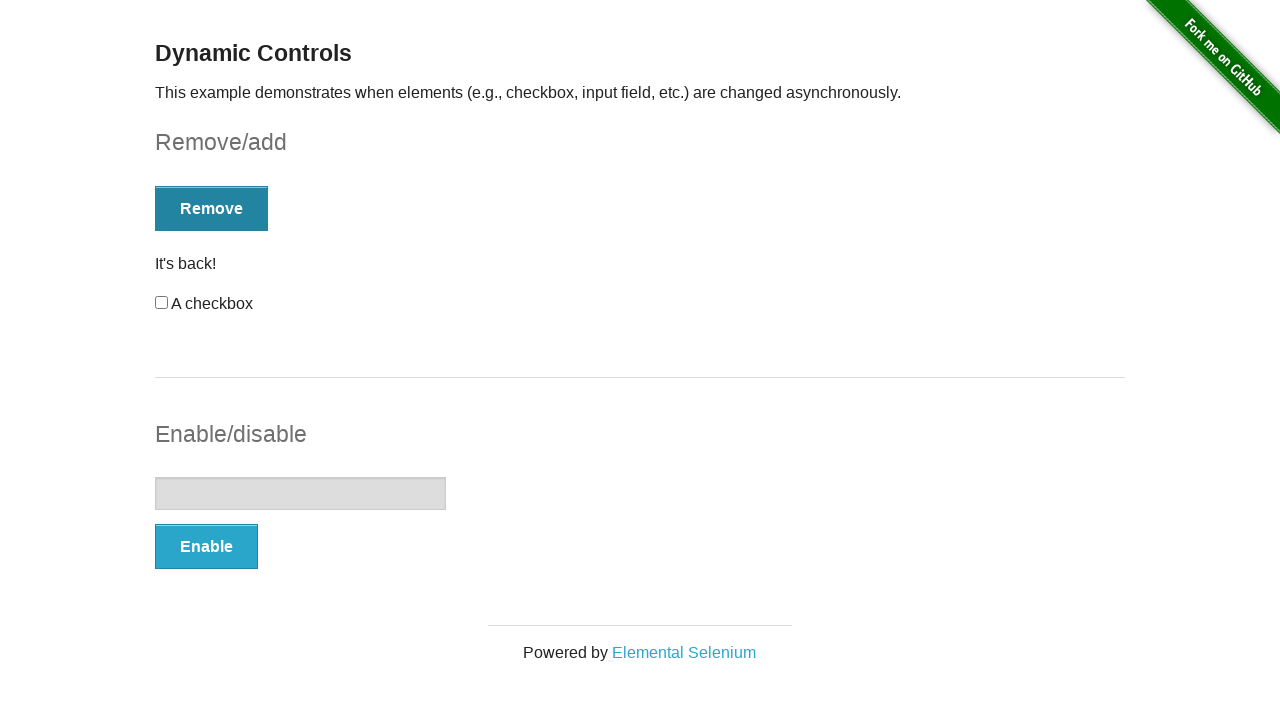

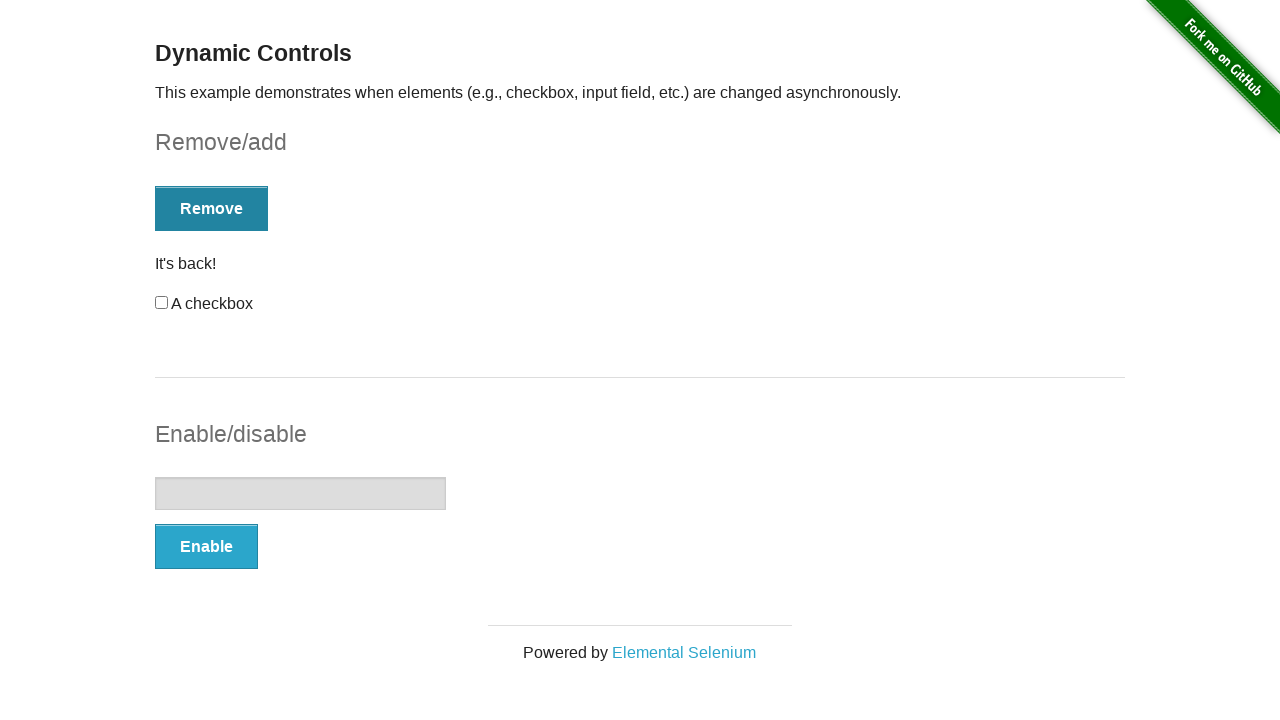